Tests that the Playwright homepage has the correct title containing "Playwright" and verifies the Get Started link navigates to the intro page

Starting URL: https://playwright.dev

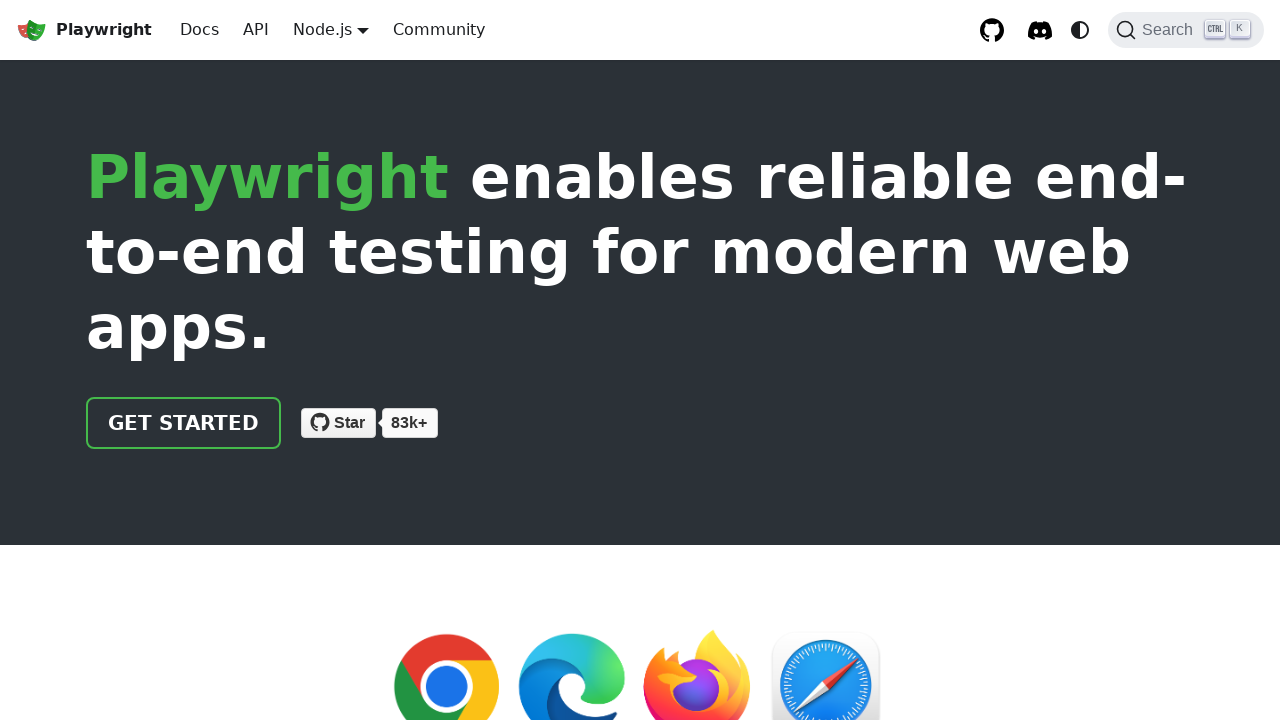

Verified page title contains 'Playwright'
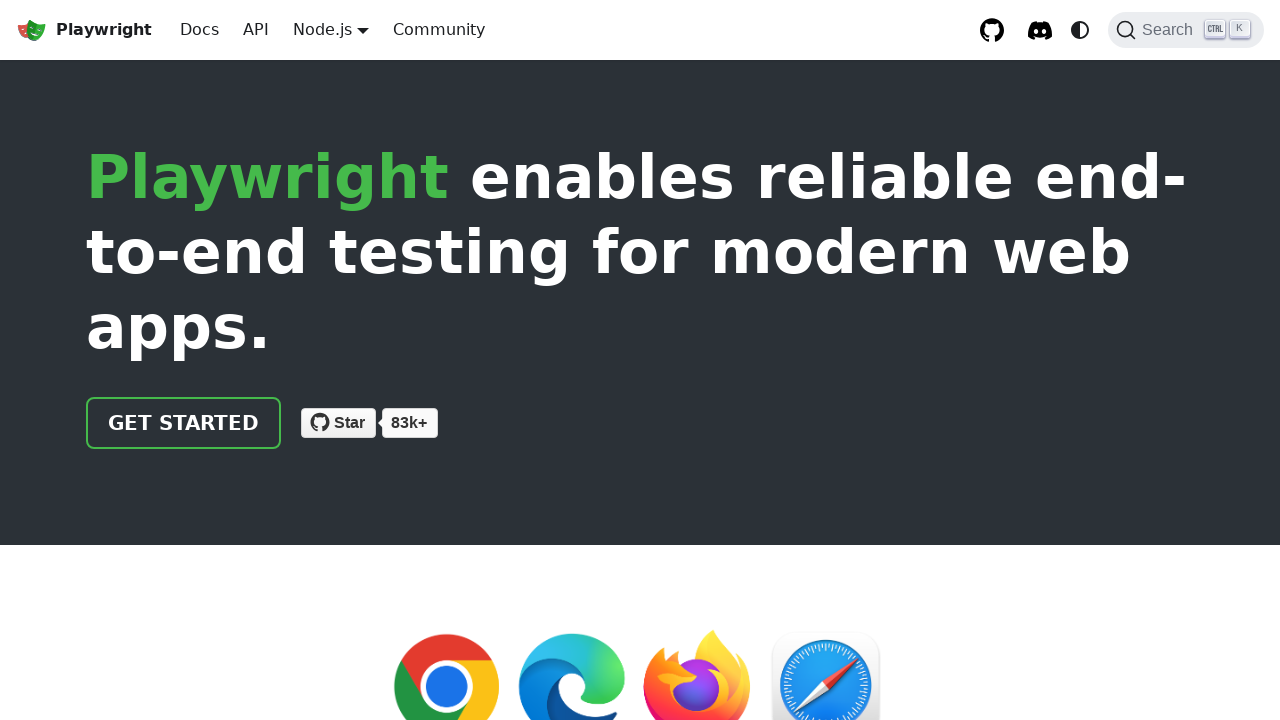

Located 'Get Started' link on homepage
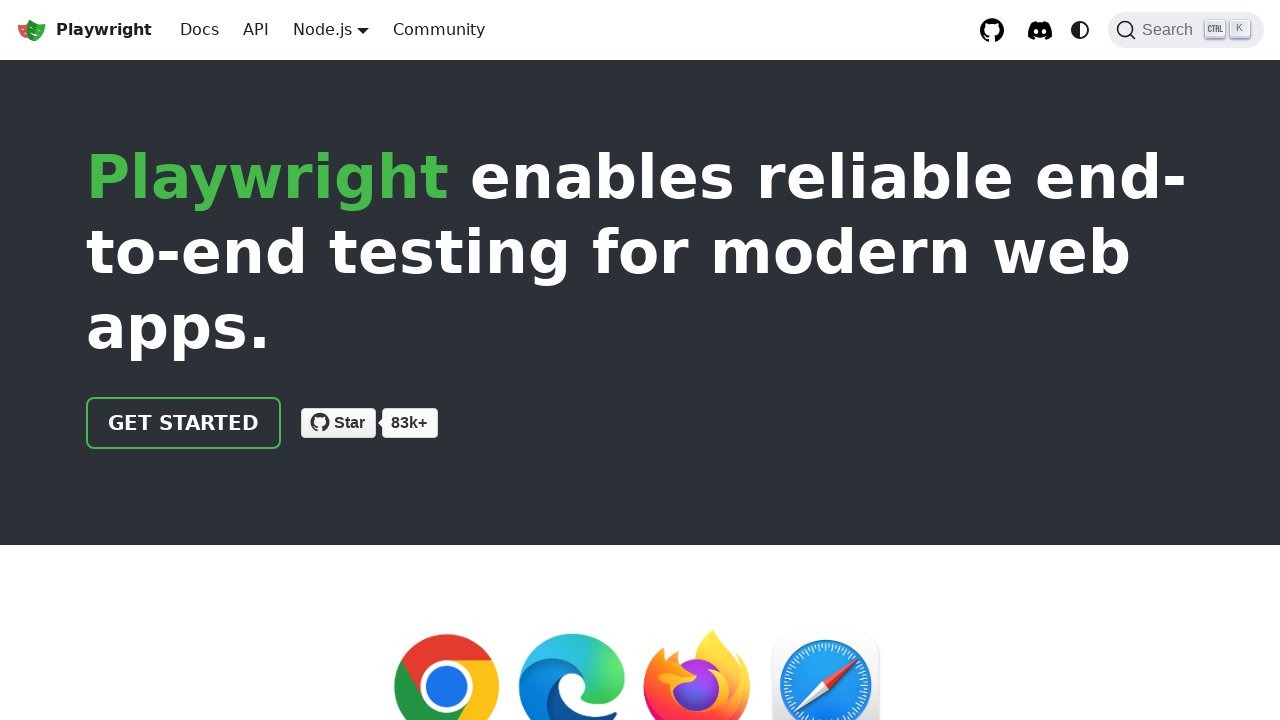

Verified 'Get Started' link has href attribute '/docs/intro'
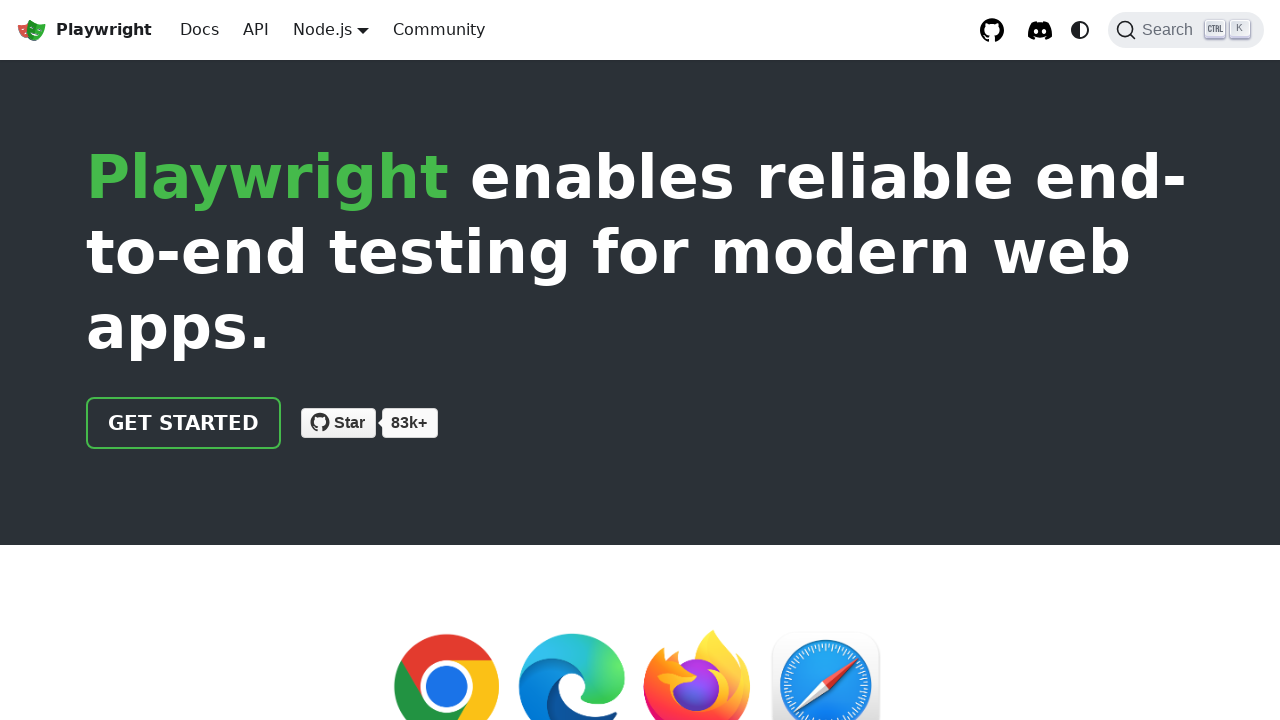

Clicked 'Get Started' link to navigate to intro page at (184, 423) on text=Get Started
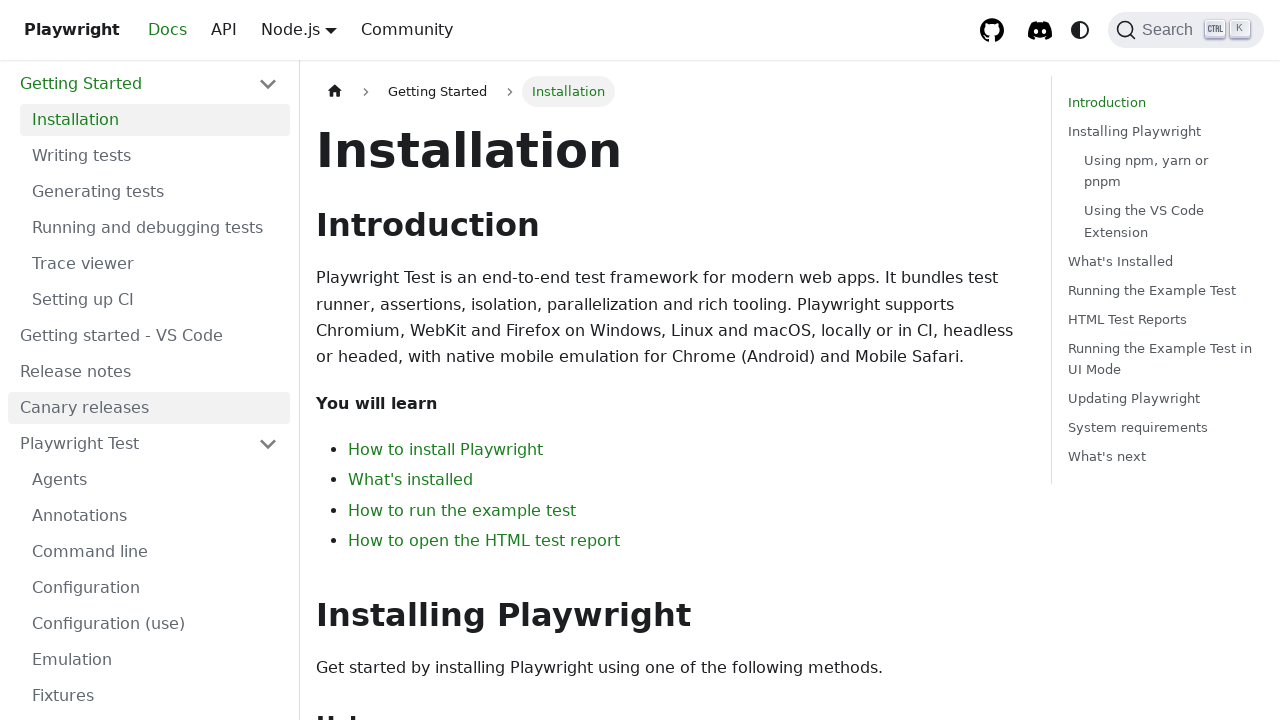

Verified page URL contains 'intro' after navigation
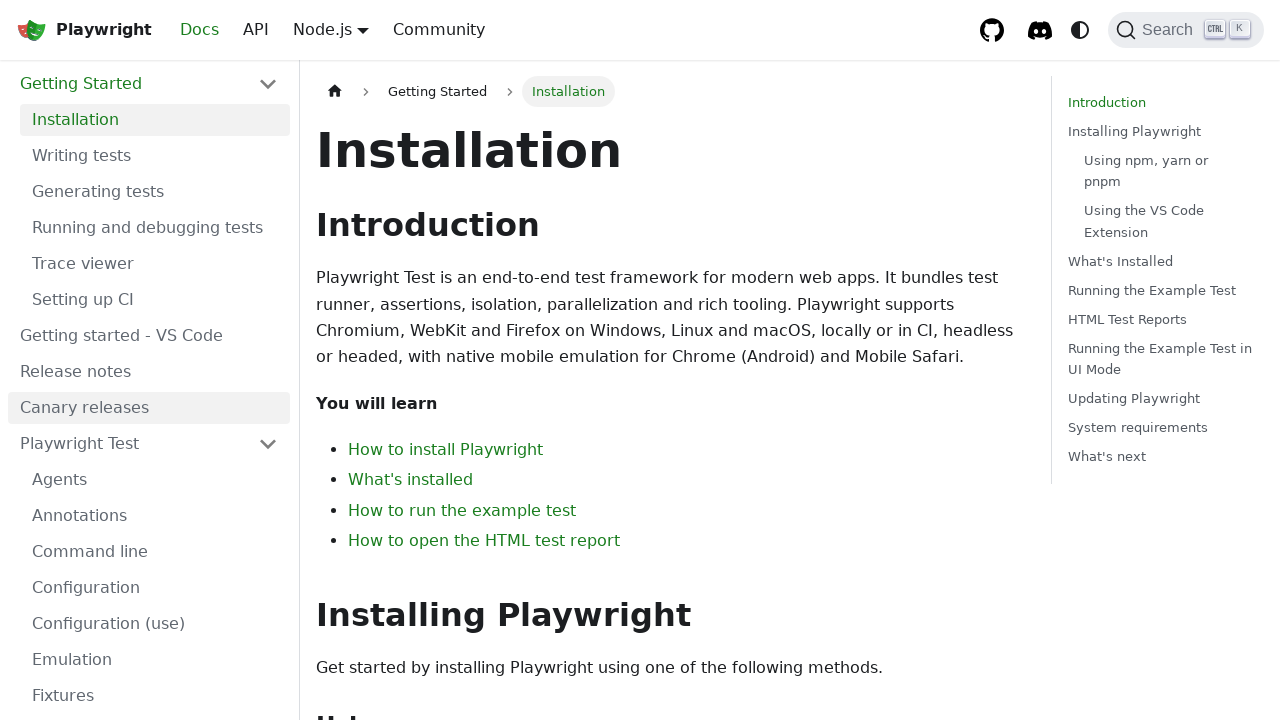

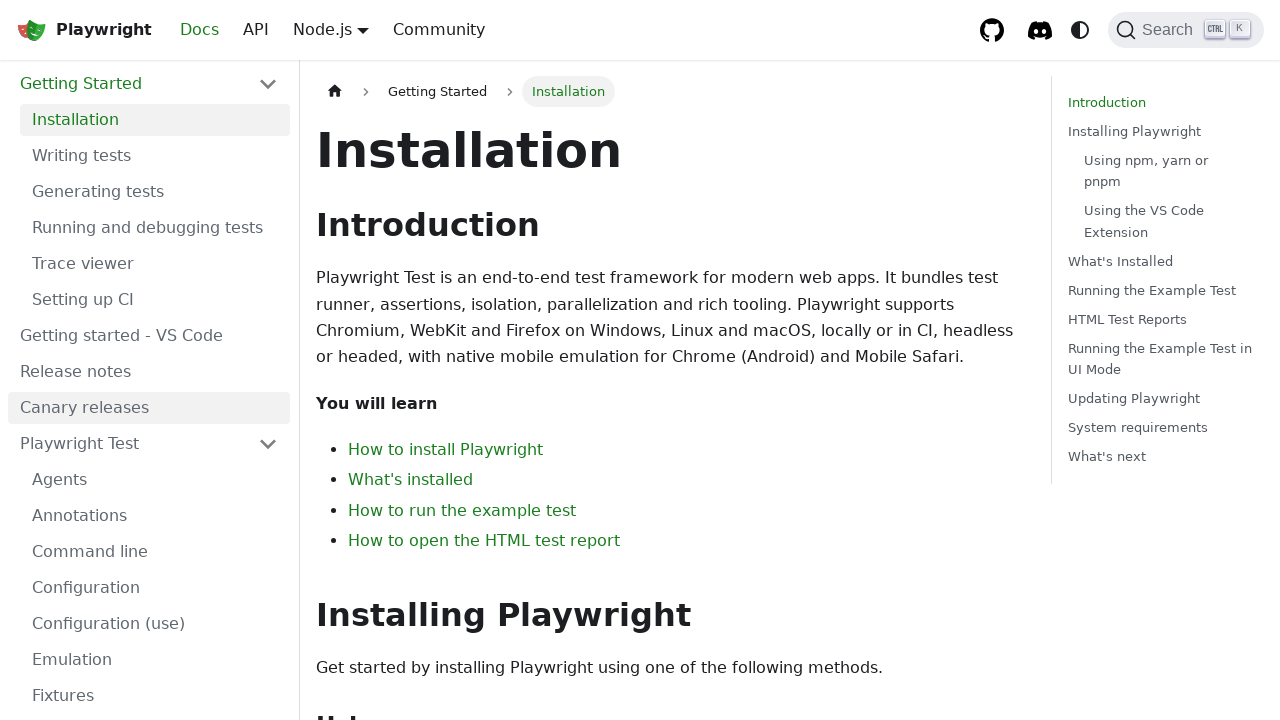